Tests text input functionality by entering text into a form field and clicking a button to verify the button text changes

Starting URL: http://uitestingplayground.com/textinput

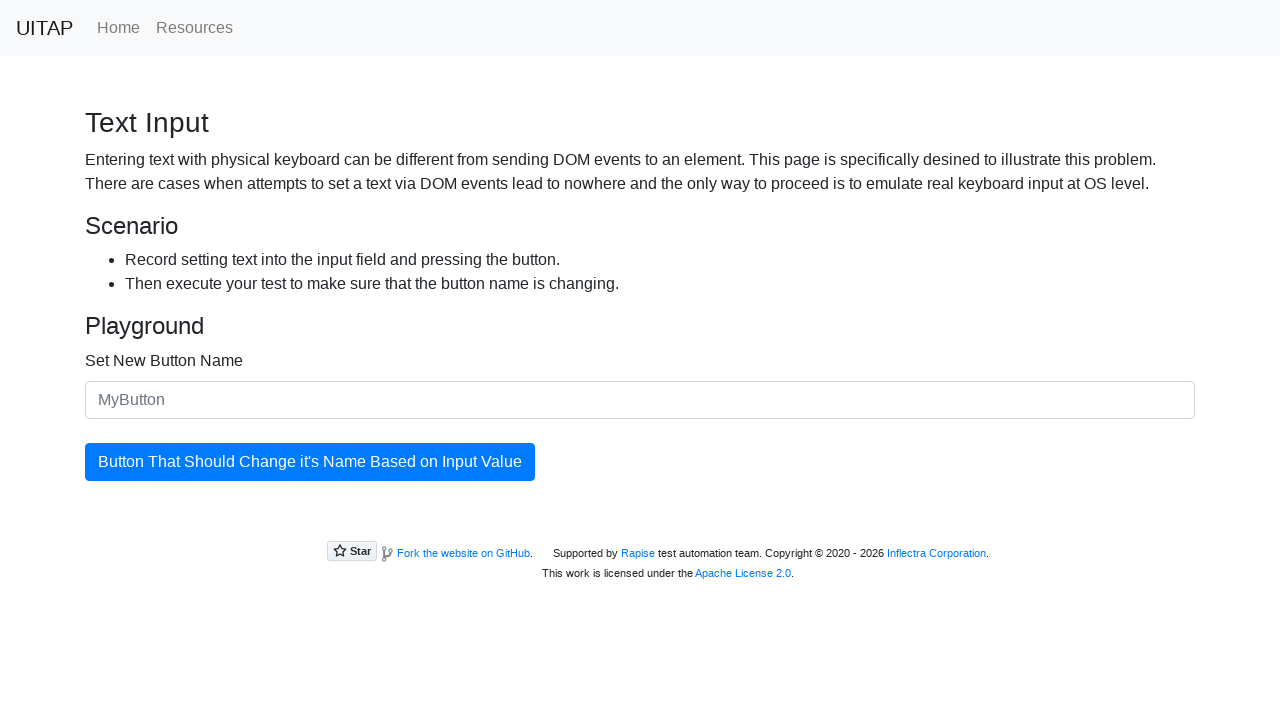

Cleared the text input field on .form-control
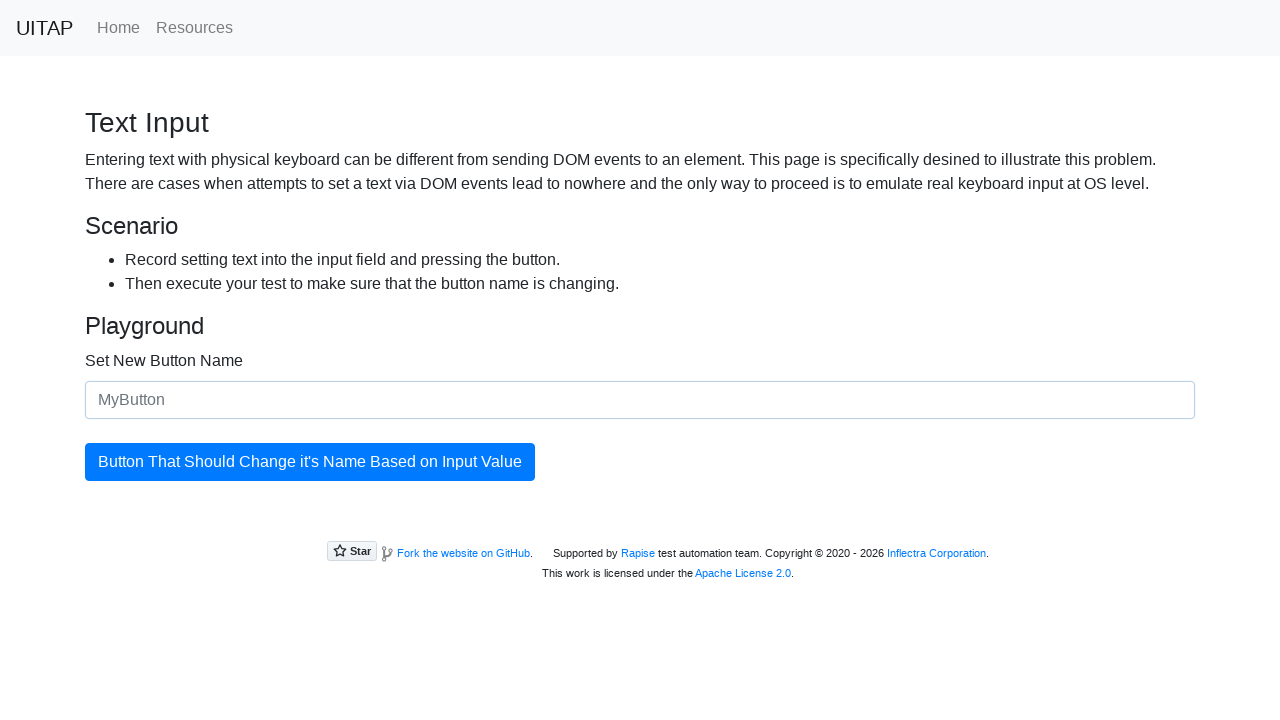

Entered 'SkyPro' into the text input field on .form-control
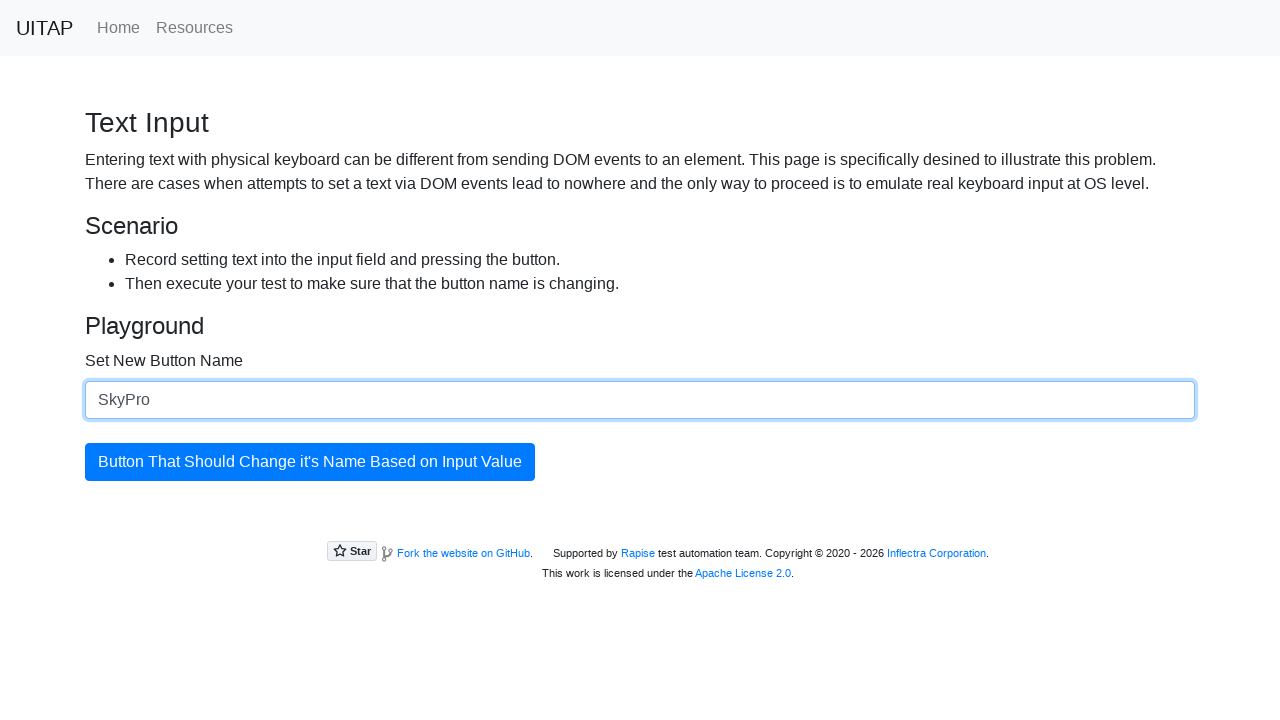

Clicked the button to submit the form at (310, 462) on .btn
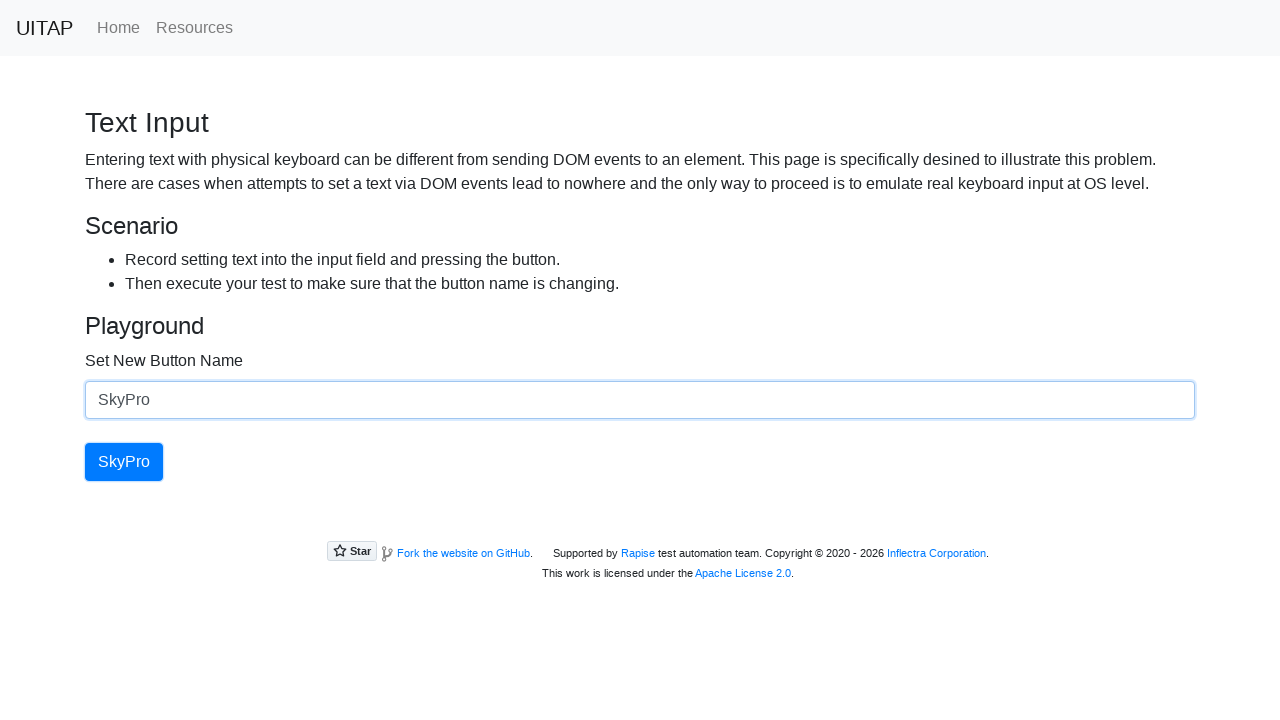

Retrieved button text: 'SkyPro'
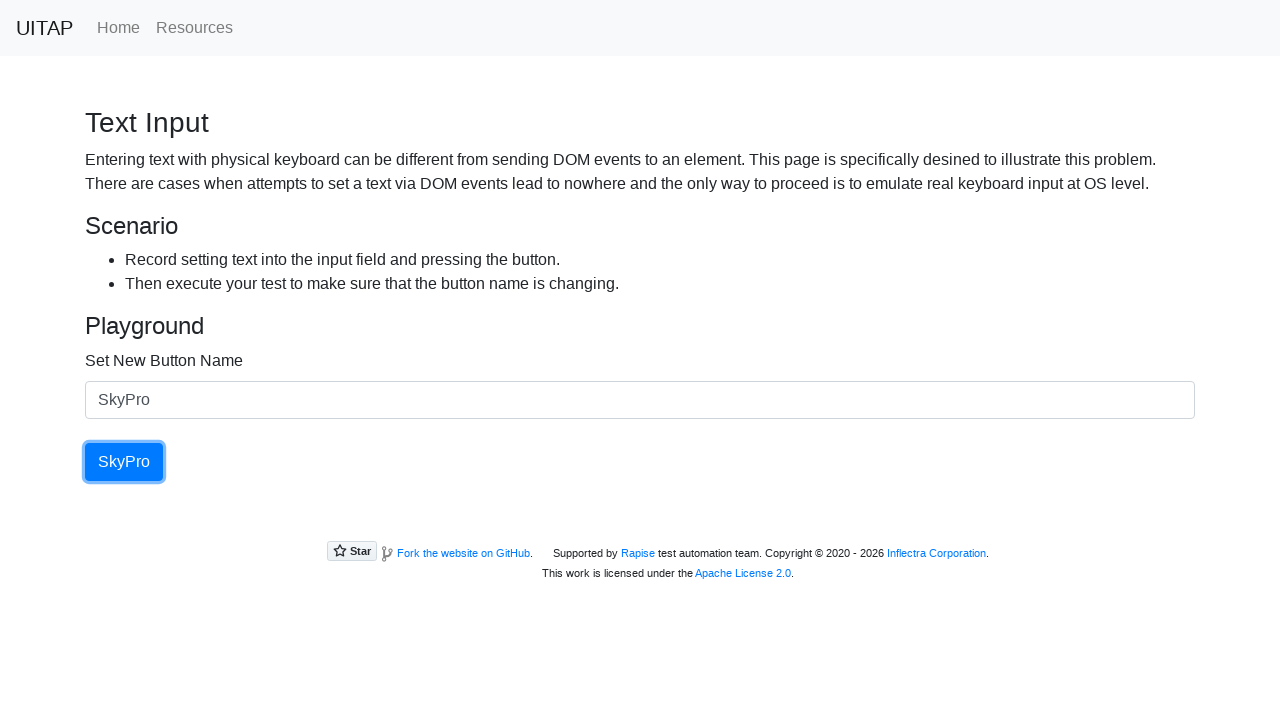

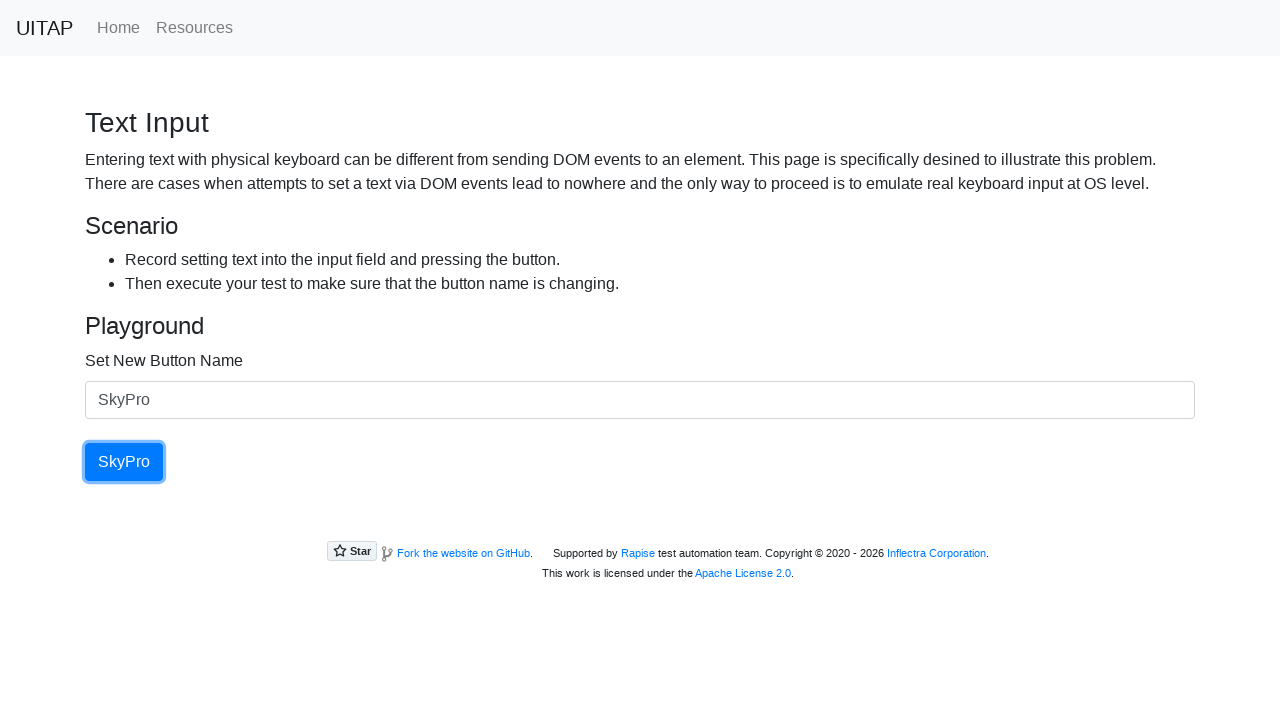